Solves a mathematical problem by calculating a formula based on a value from the page, then fills the answer and interacts with checkboxes before submitting

Starting URL: http://suninjuly.github.io/math.html

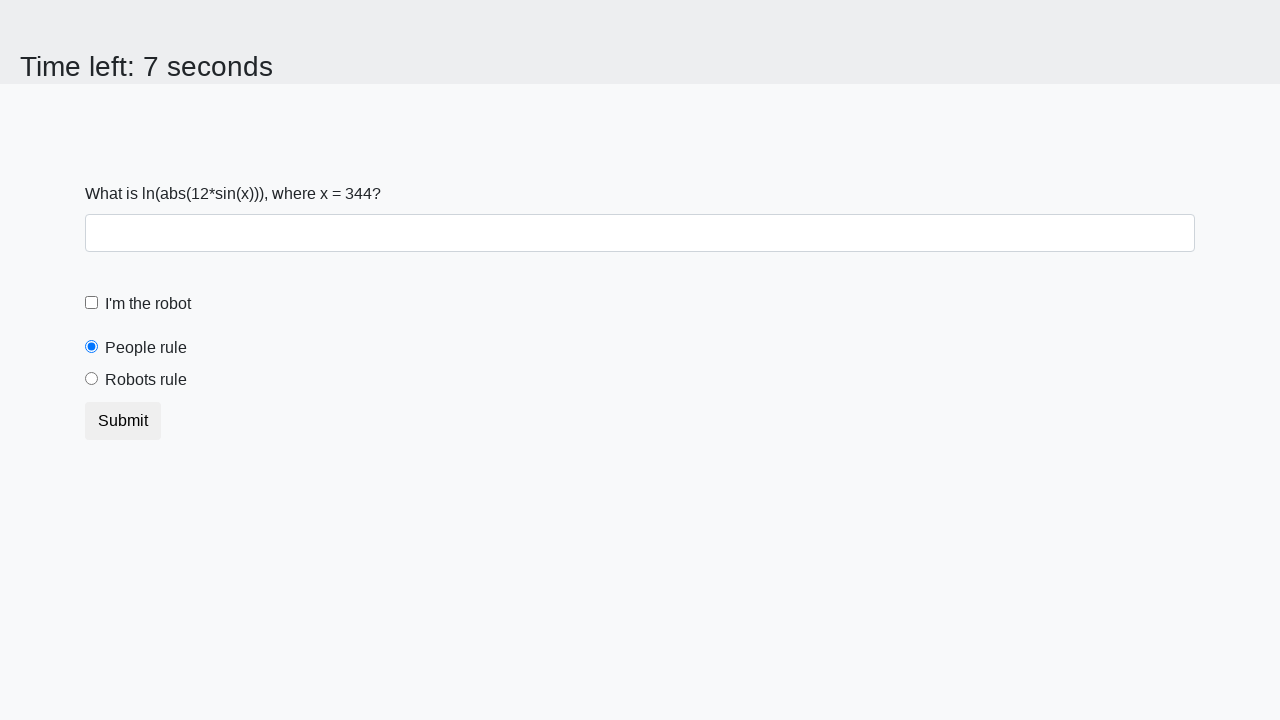

Located the input value element on the page
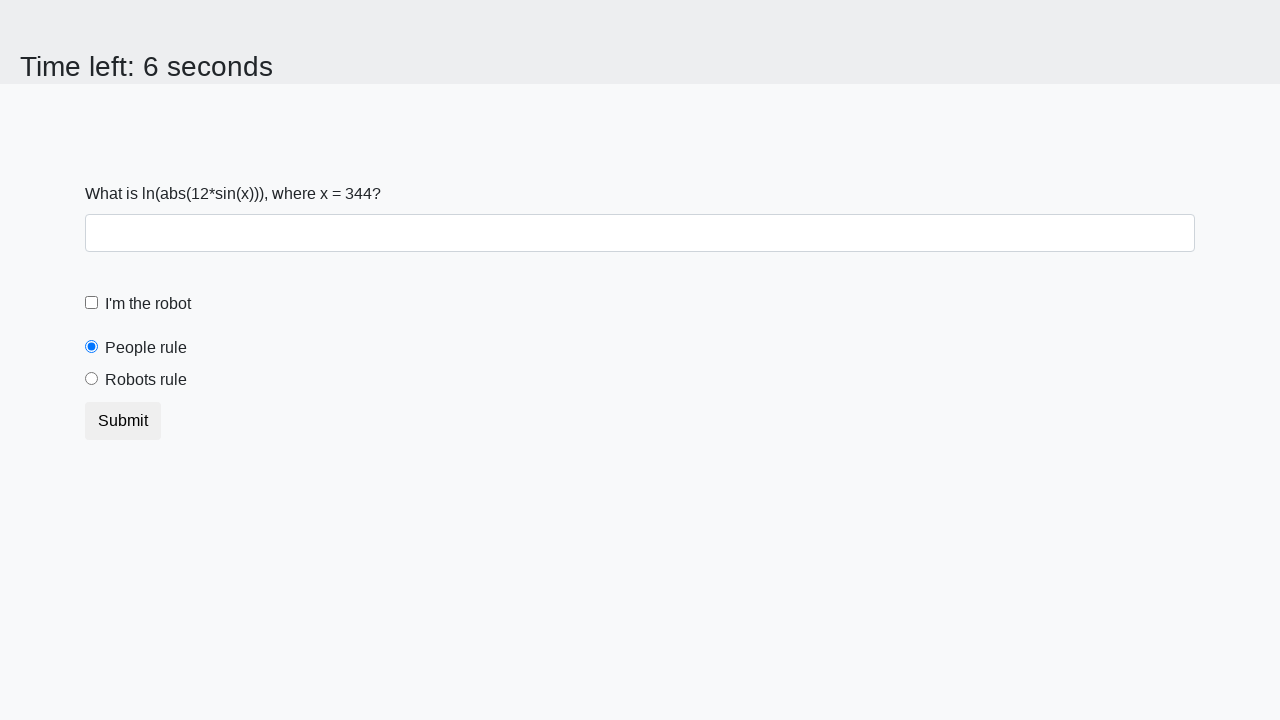

Extracted x value from page: 344
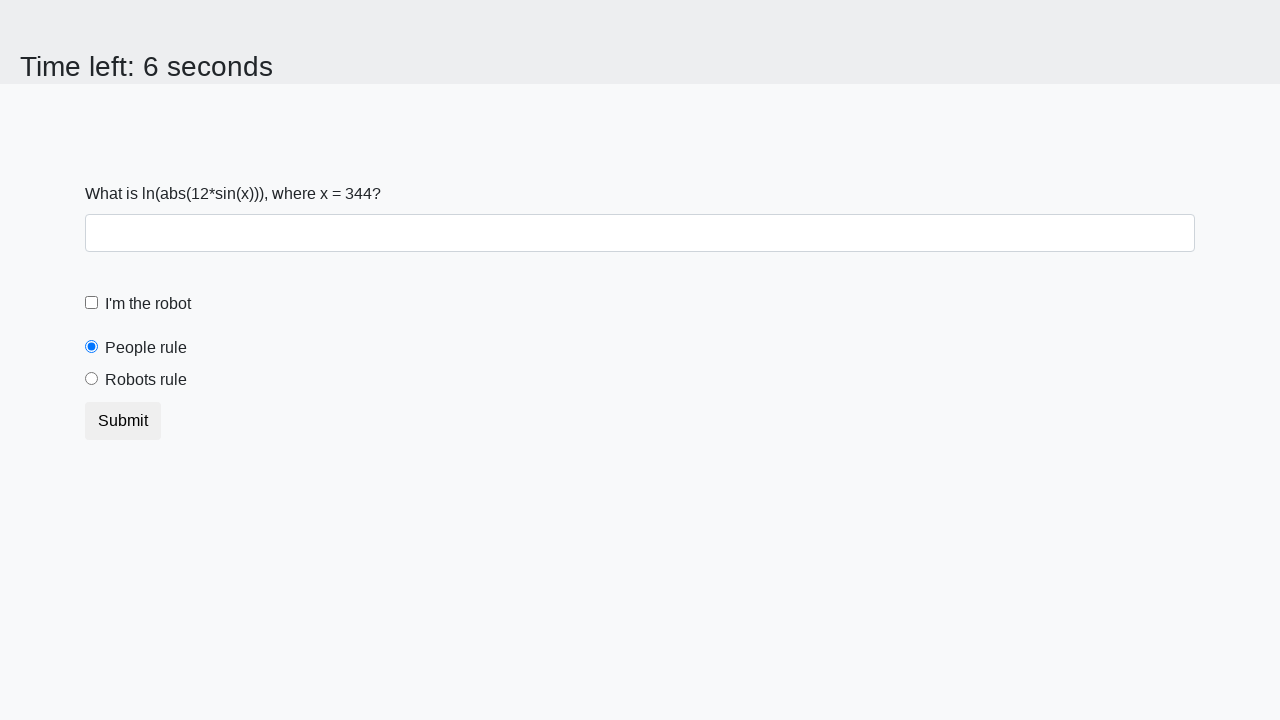

Calculated formula result: log(abs(12*sin(344))) = 2.4848969892475083
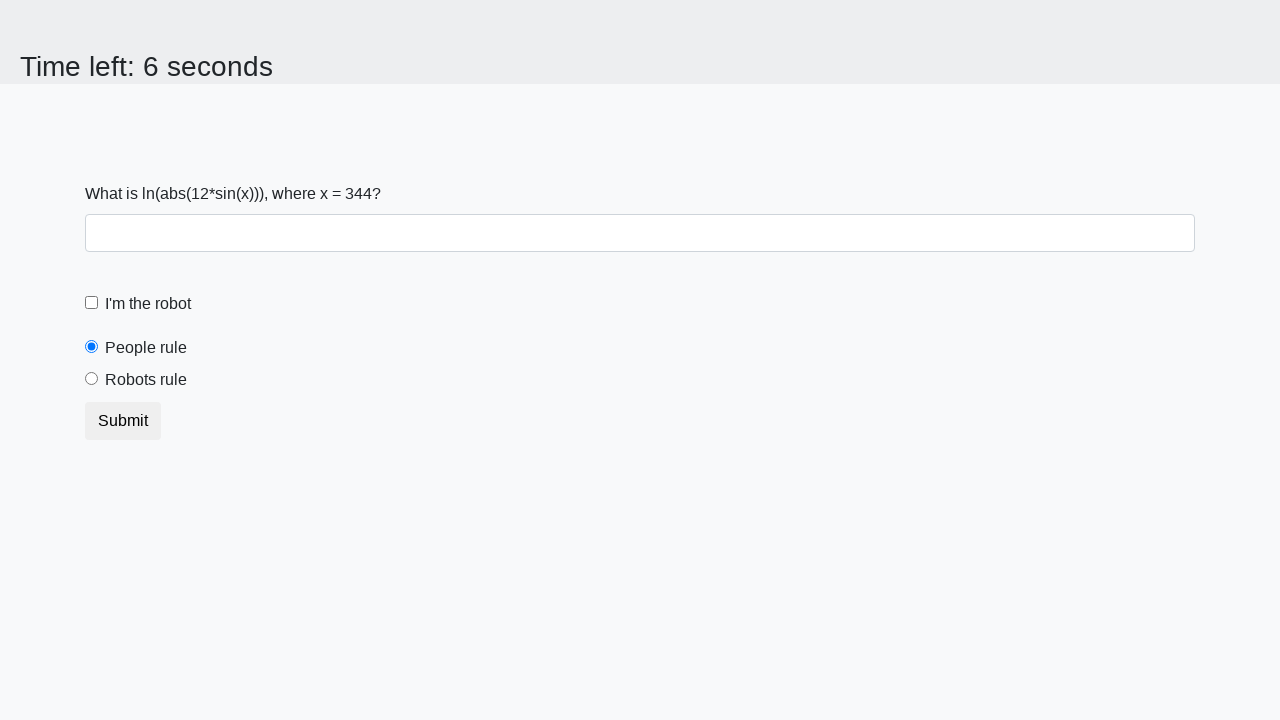

Filled answer field with calculated result: 2.4848969892475083 on #answer
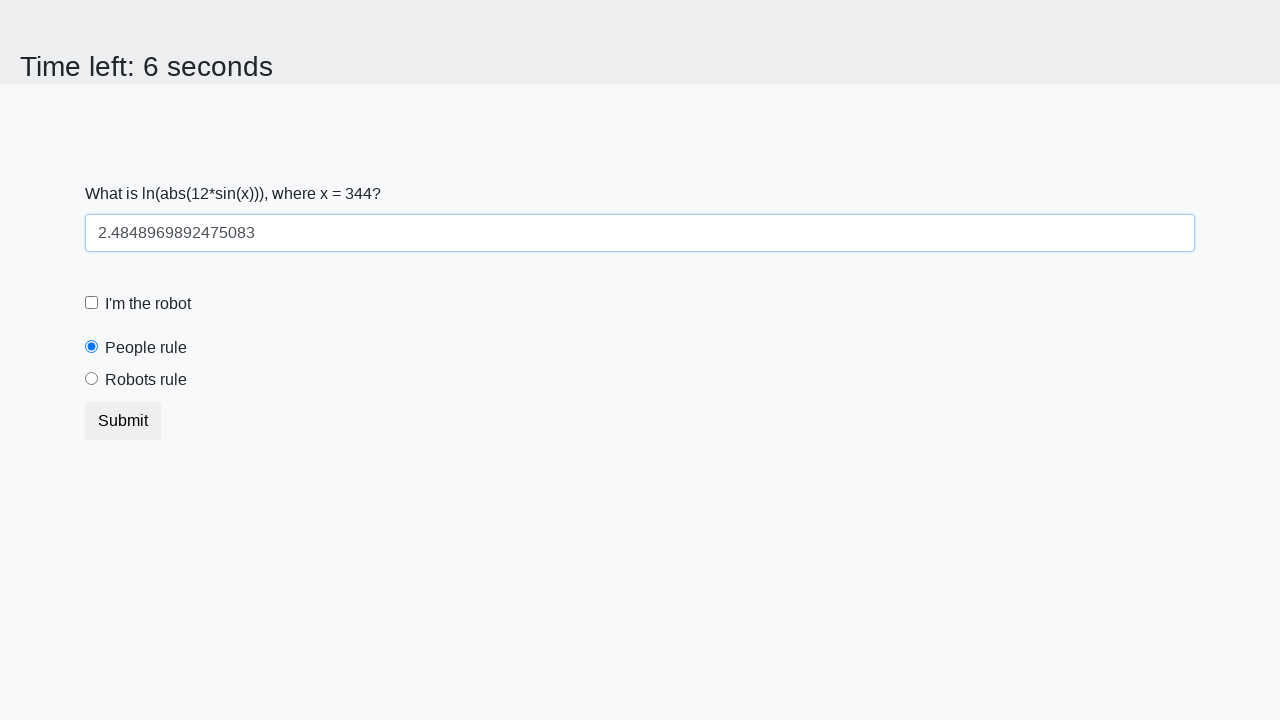

Clicked the robot checkbox at (92, 303) on #robotCheckbox
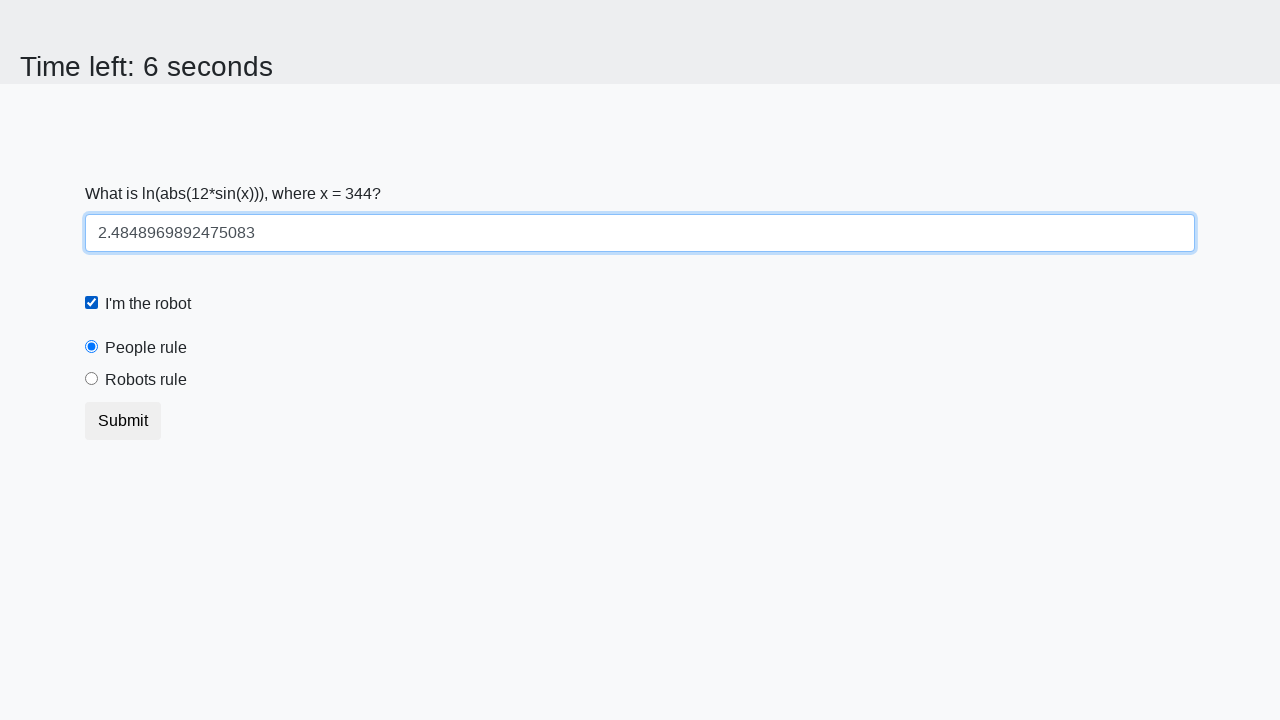

Clicked the robots rule radio button at (92, 379) on #robotsRule
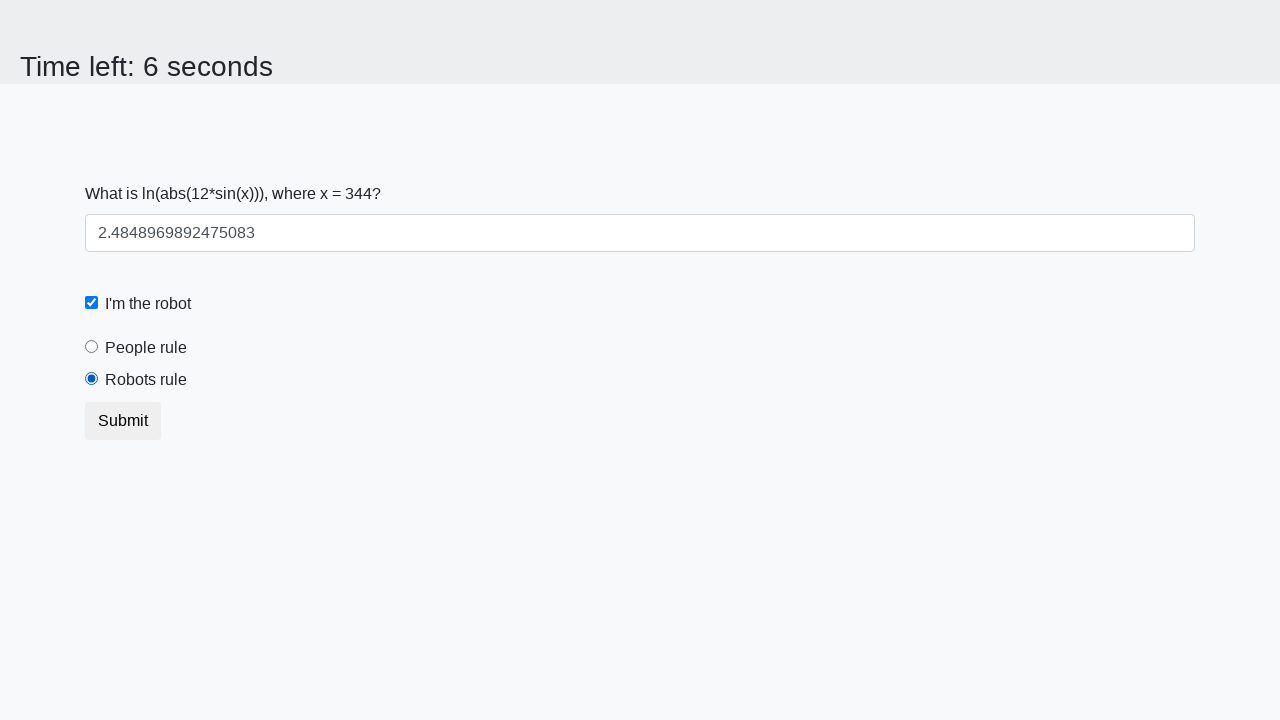

Clicked the submit button at (123, 421) on button
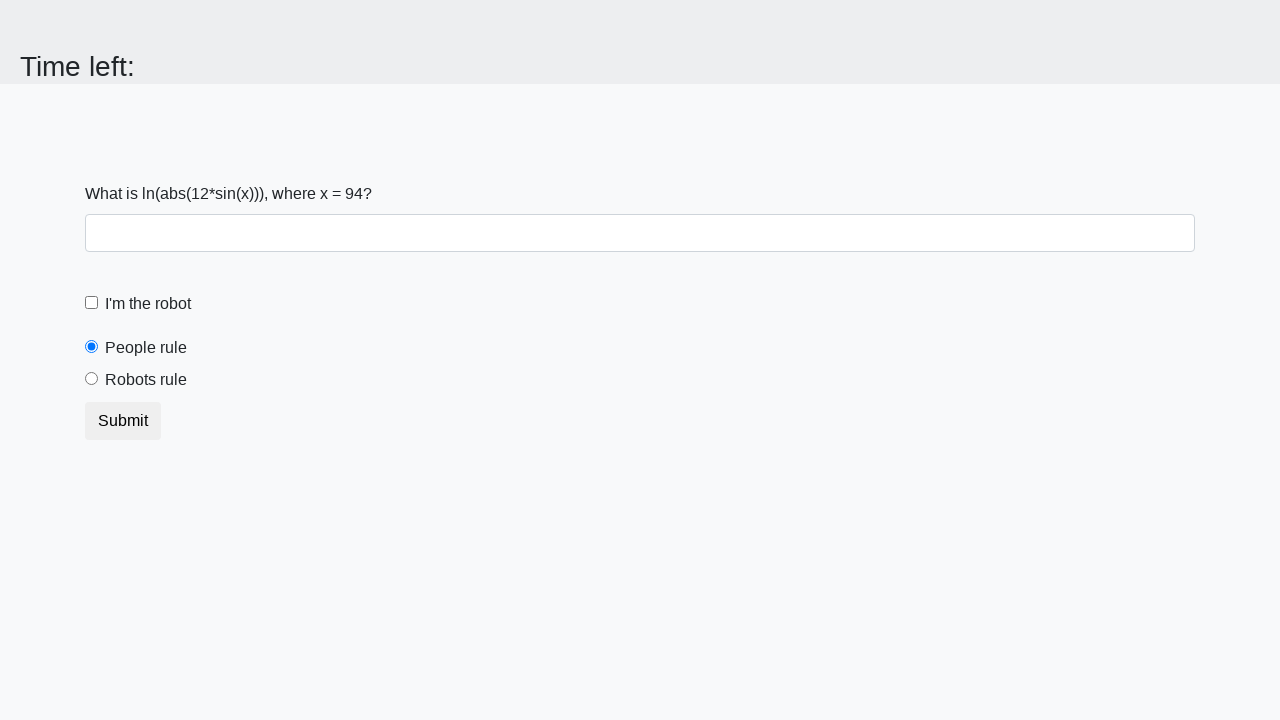

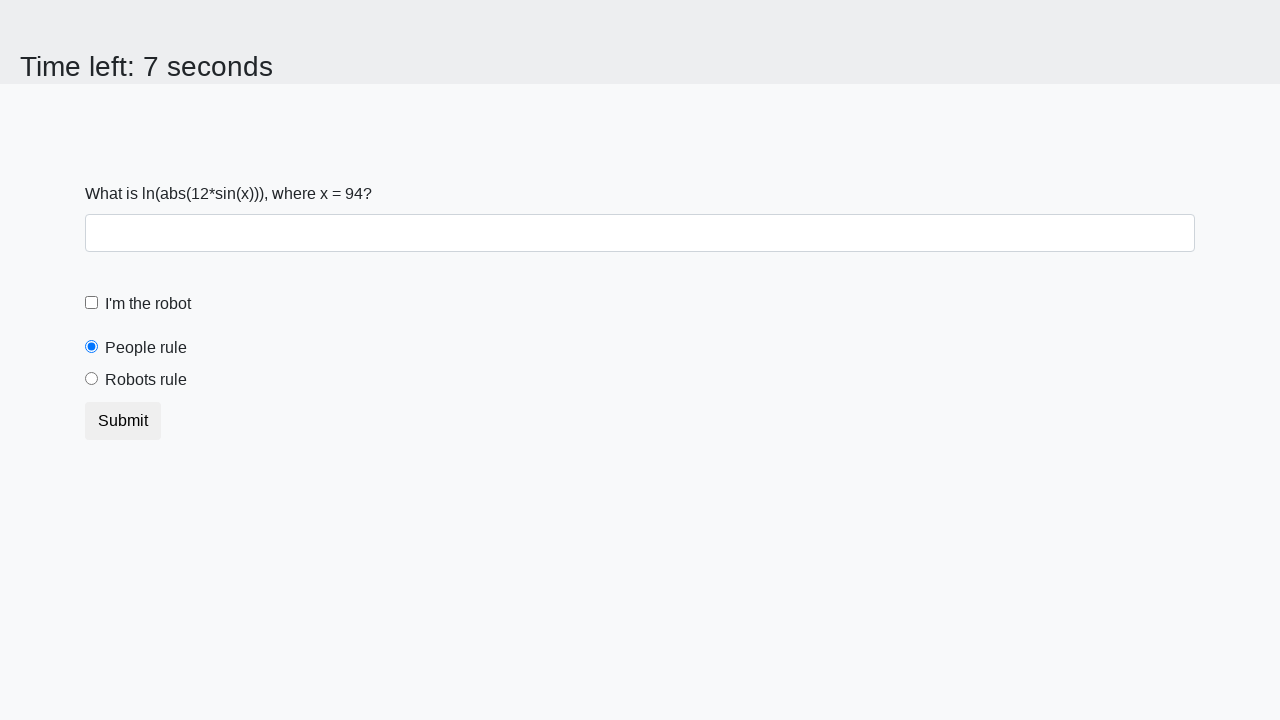